Tests the Playwright homepage by verifying the page title contains "Playwright", checking the "Get started" link has the correct href attribute, clicking it, and verifying navigation to the intro page.

Starting URL: https://playwright.dev/

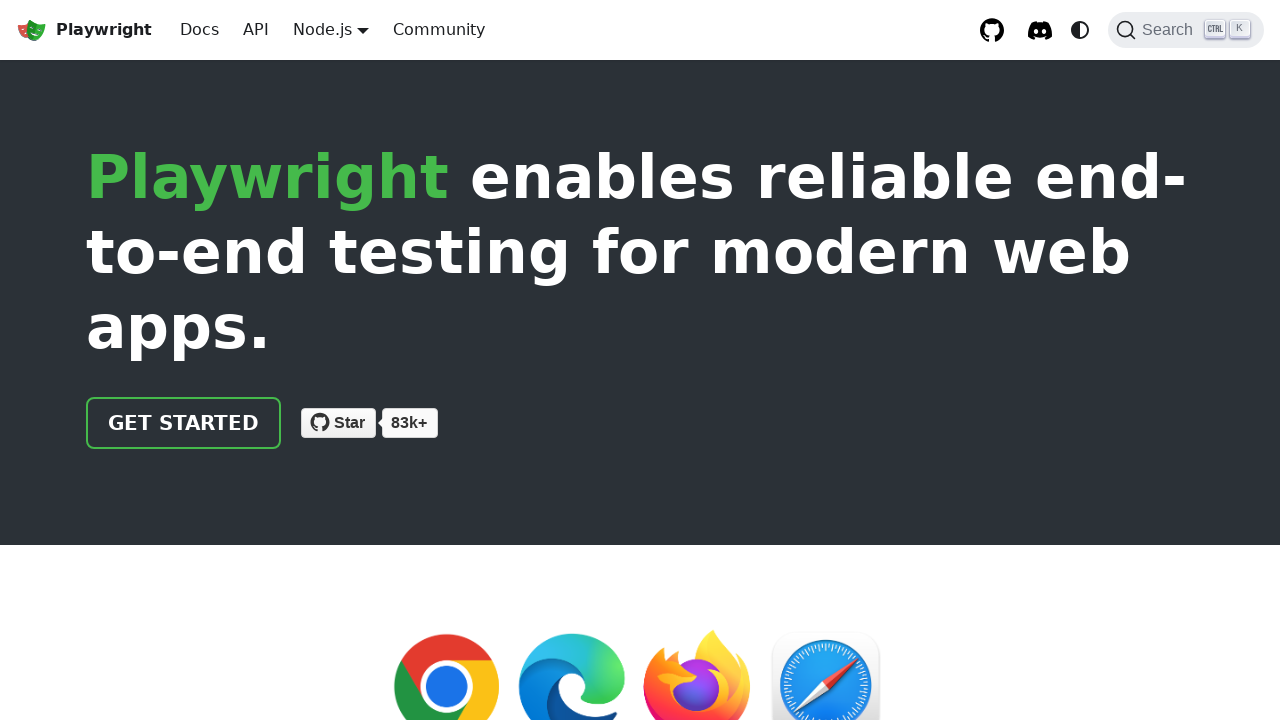

Verified page title contains 'Playwright'
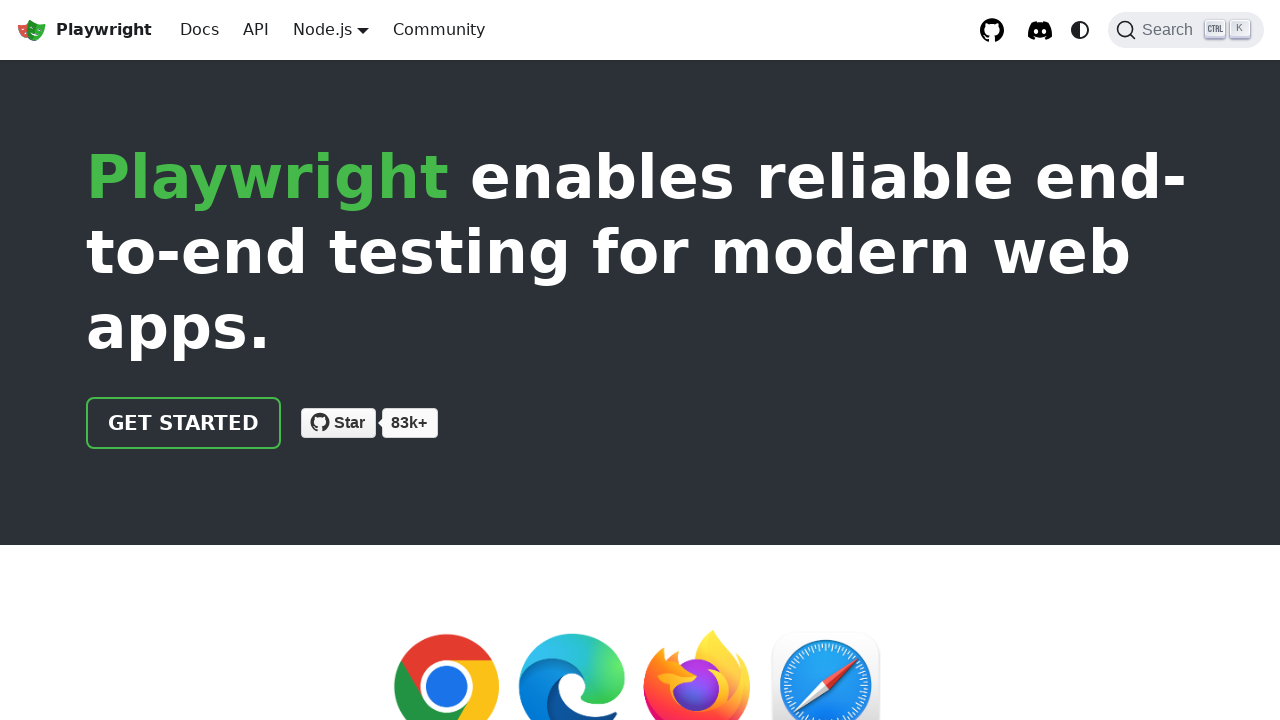

Located 'Get started' link on homepage
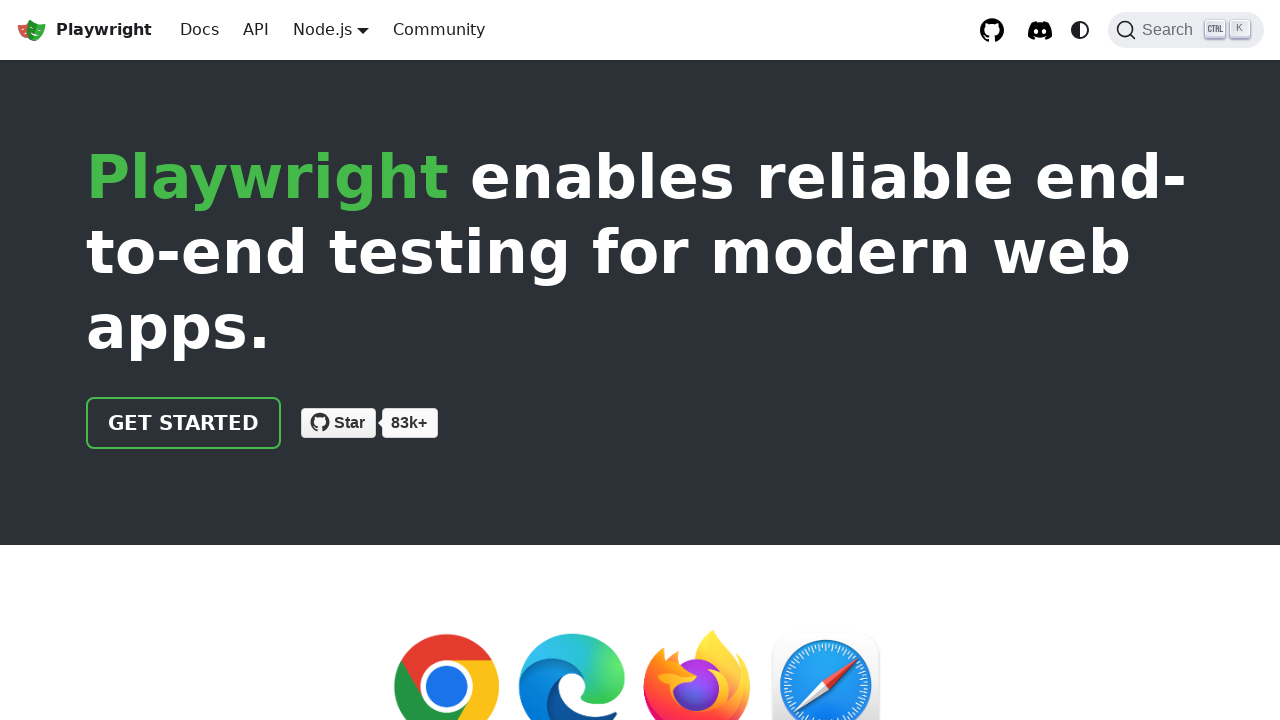

Verified 'Get started' link has href='/docs/intro'
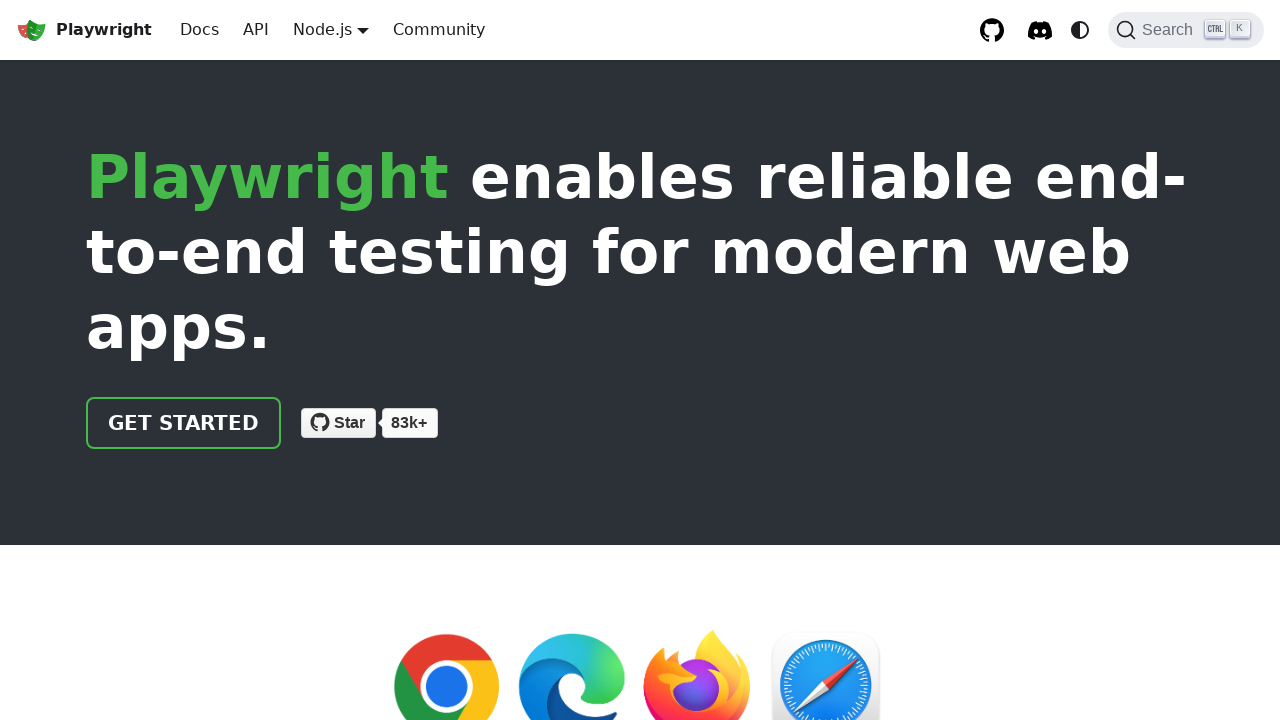

Clicked 'Get started' link at (184, 423) on internal:role=link[name="Get started"i]
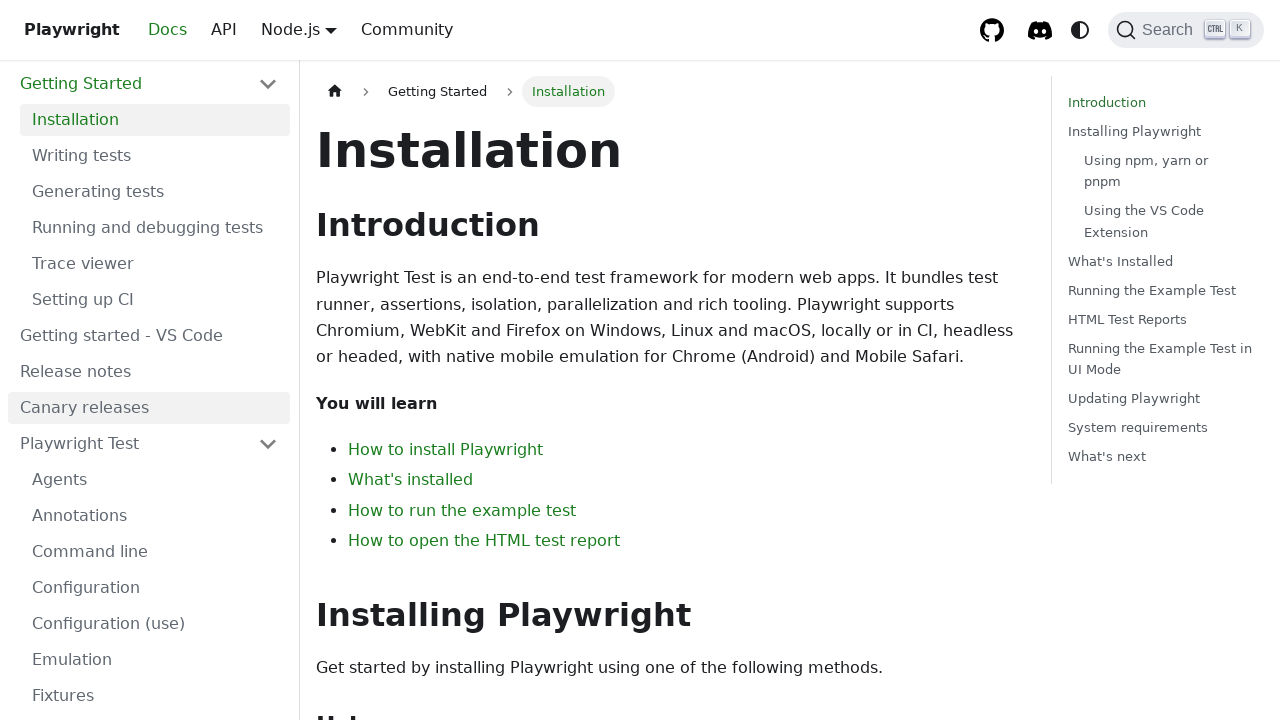

Verified navigation to intro page (URL contains 'intro')
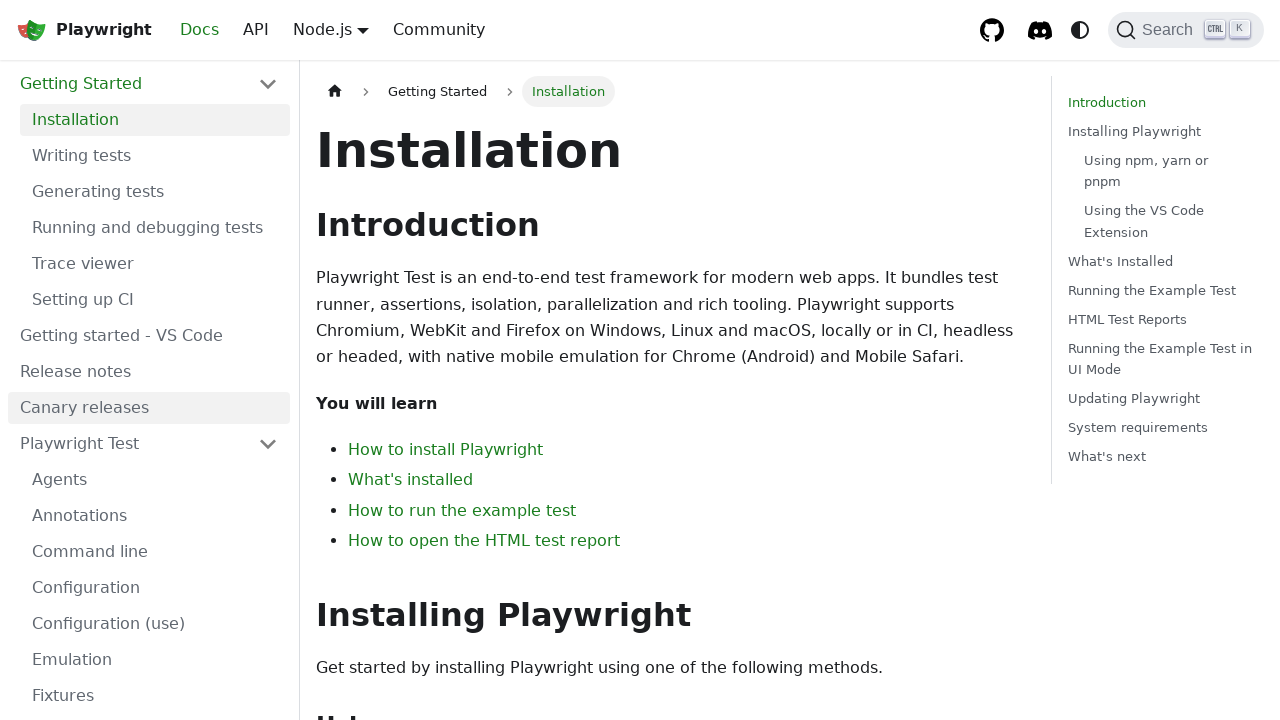

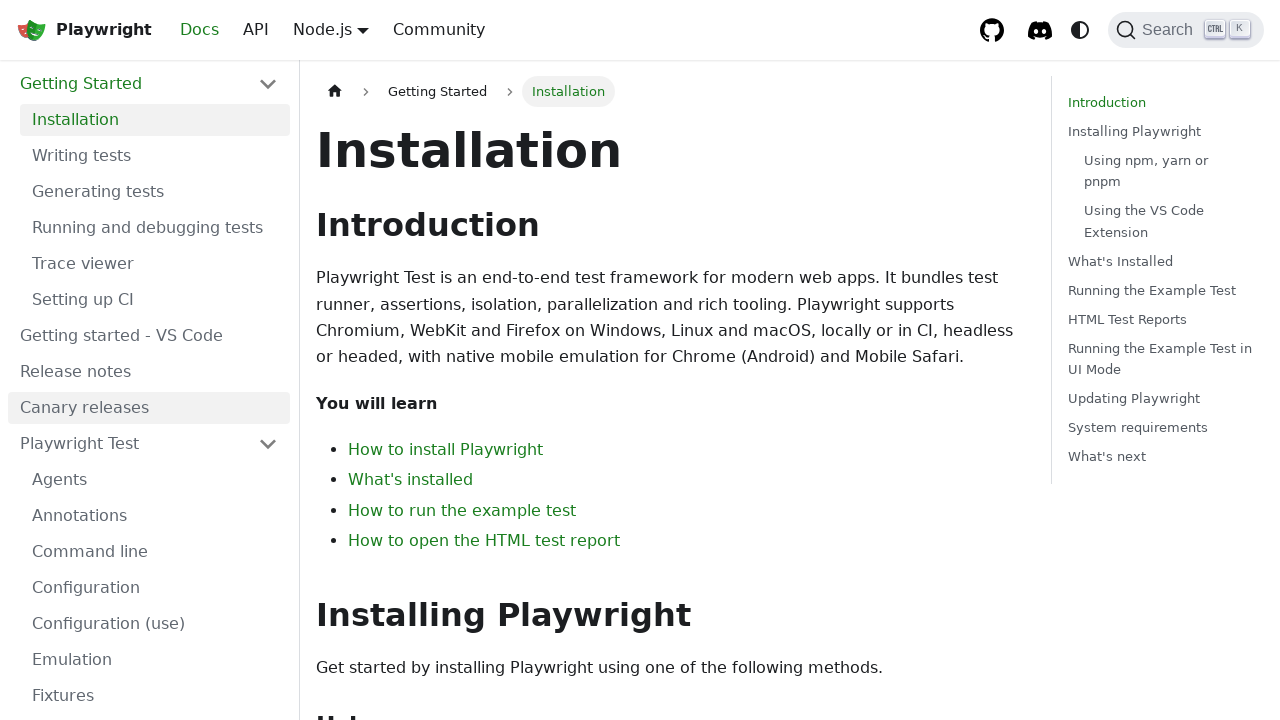